Tests the confirm alert popup by clicking the confirm button, retrieving the alert text, and dismissing the alert dialog.

Starting URL: https://rahulshettyacademy.com/AutomationPractice/

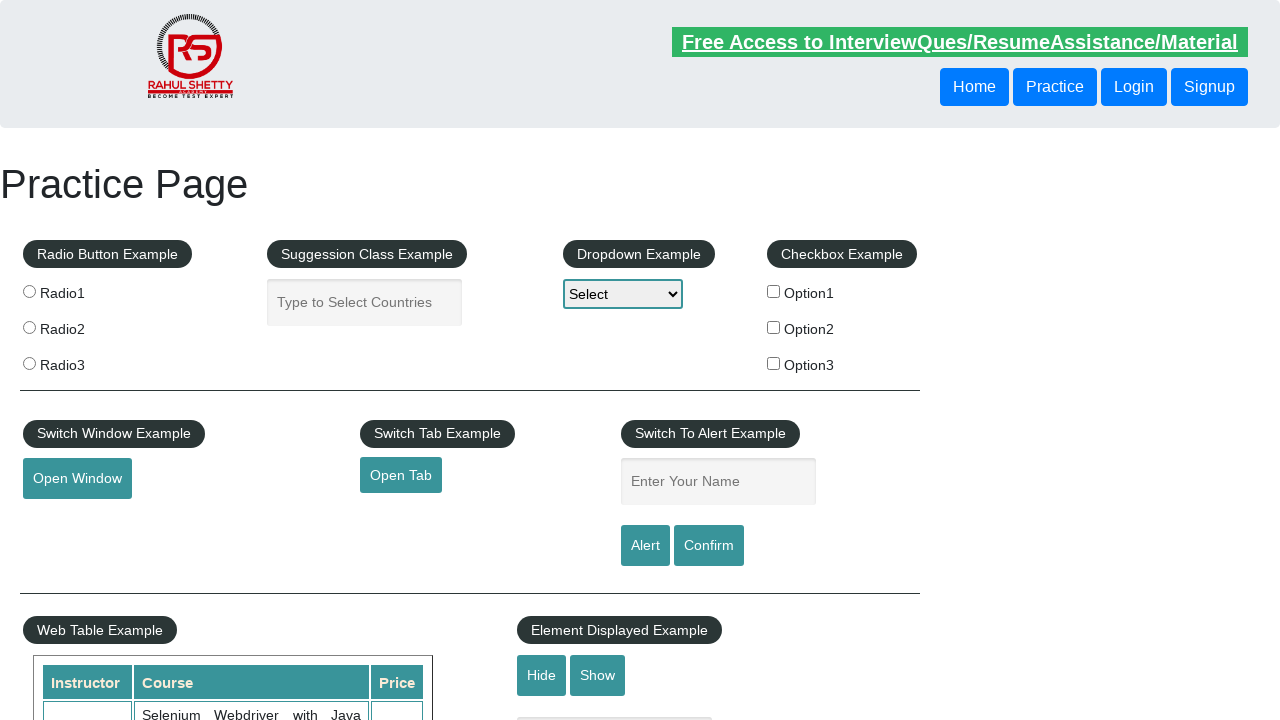

Clicked confirm button to trigger alert popup at (709, 546) on #confirmbtn
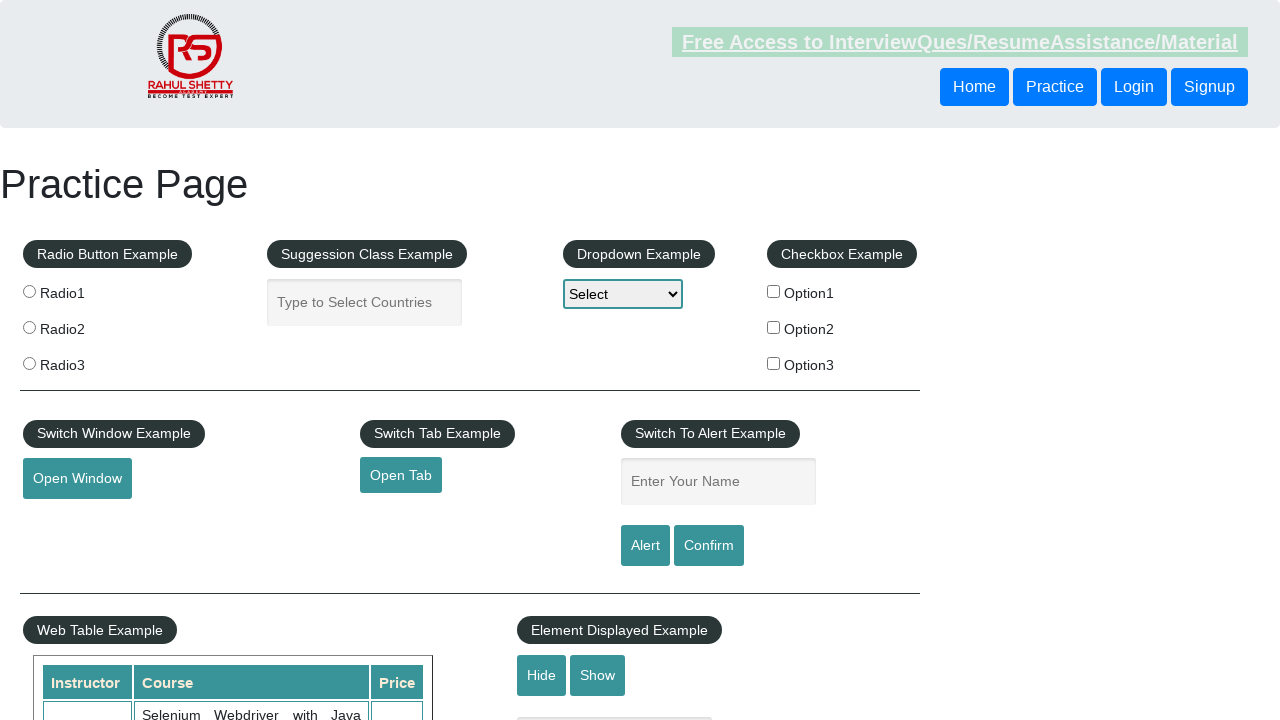

Set up dialog handler to dismiss alert
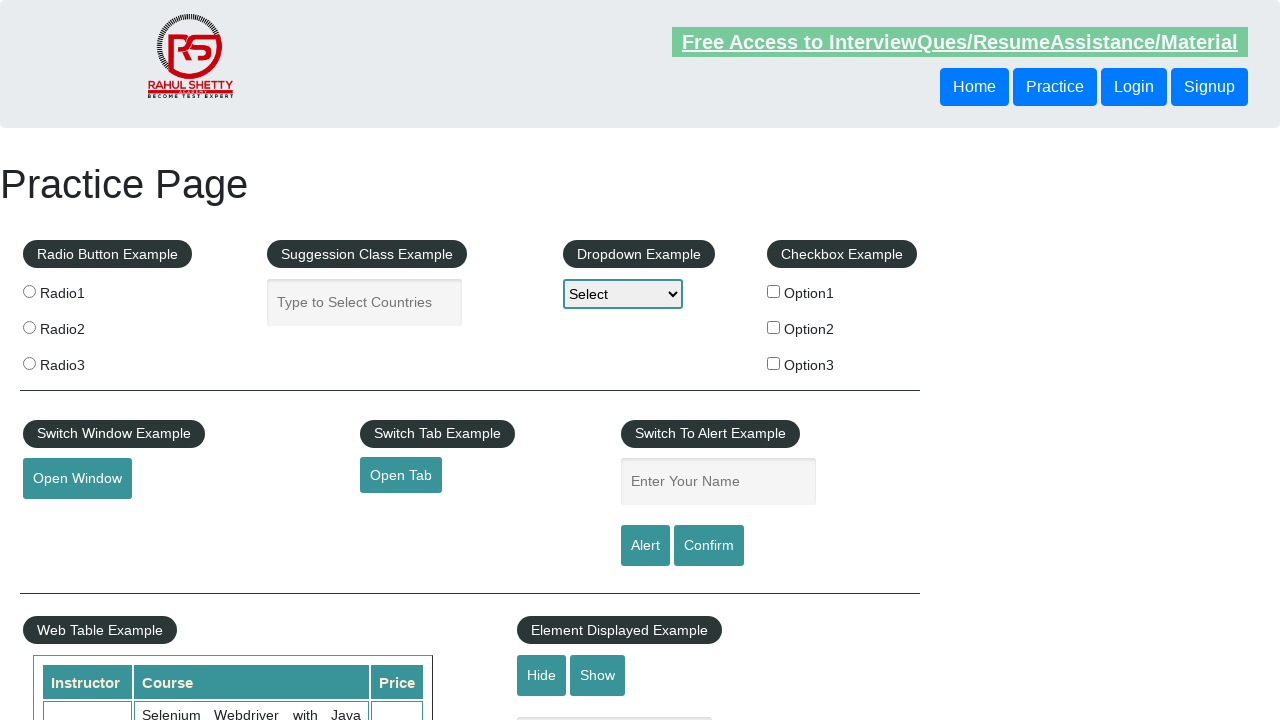

Waited for dialog interaction to complete
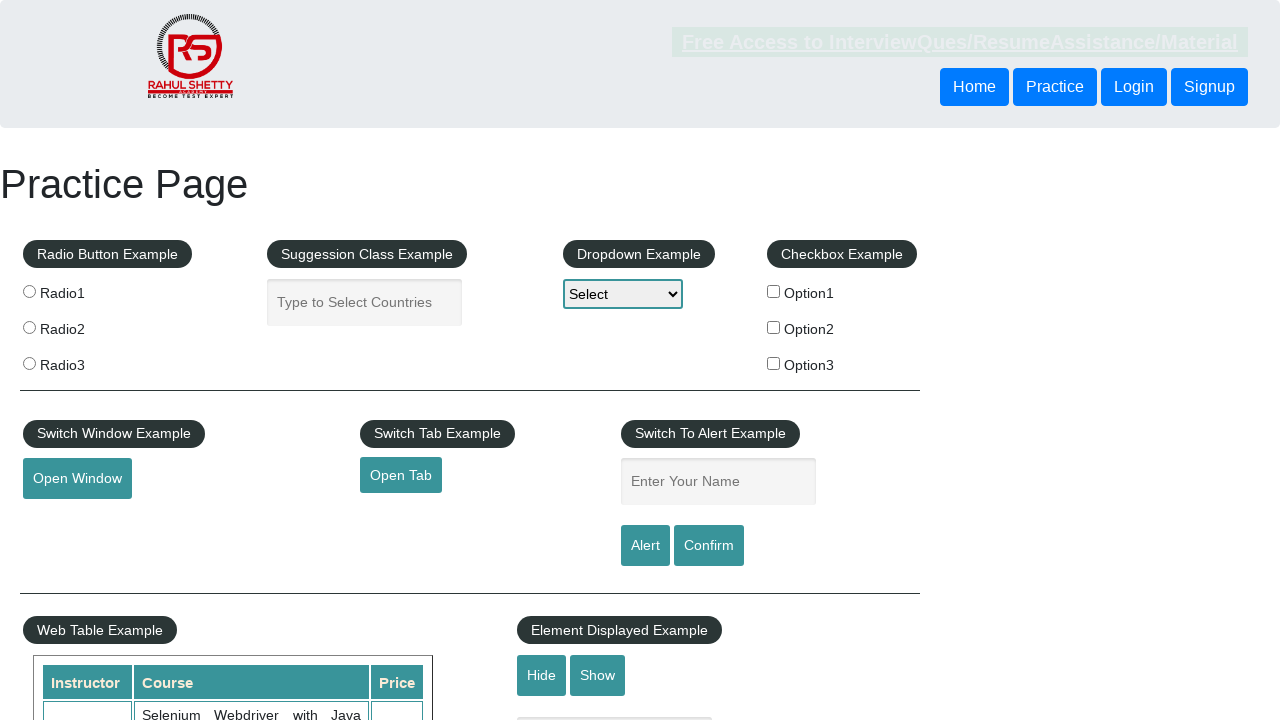

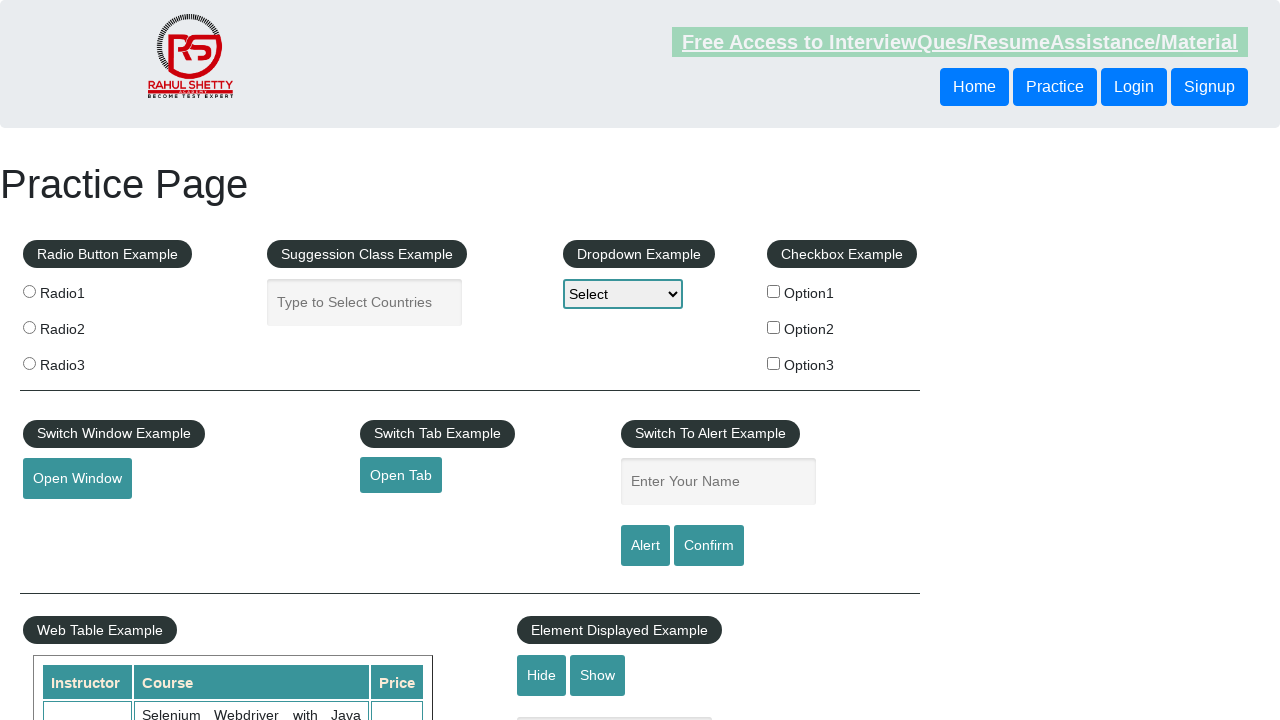